Tests that entering a valid product code auto-fills product information

Starting URL: https://andreldev.github.io/Almoxarifado/

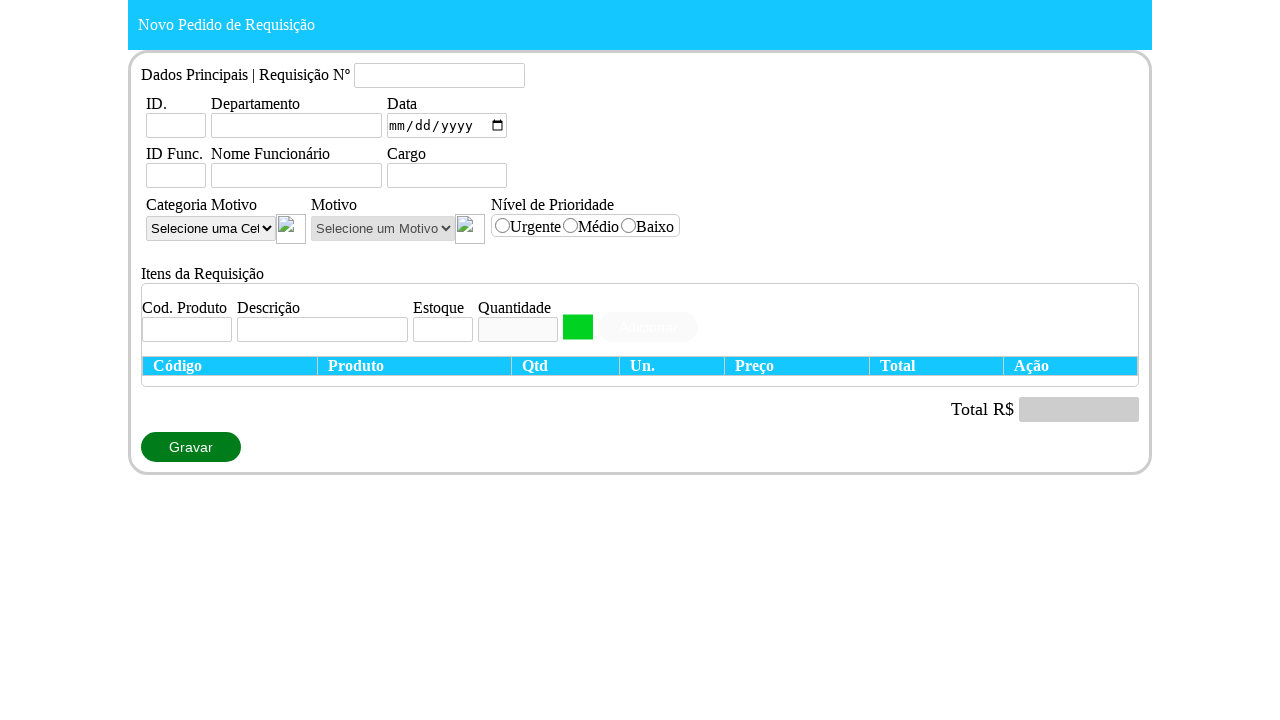

Clicked on 'Add Items' row at (640, 320) on .linhaAdicionarItens
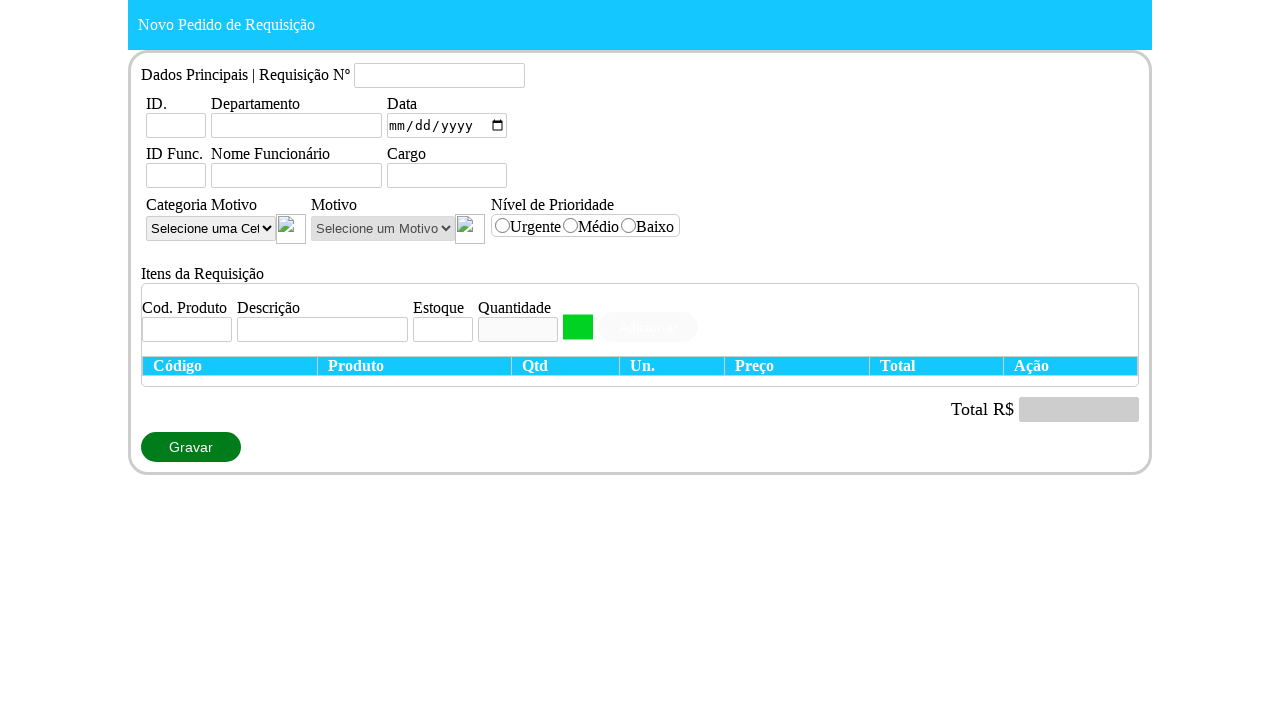

Clicked on Product Code field at (187, 329) on #CodigoProduto
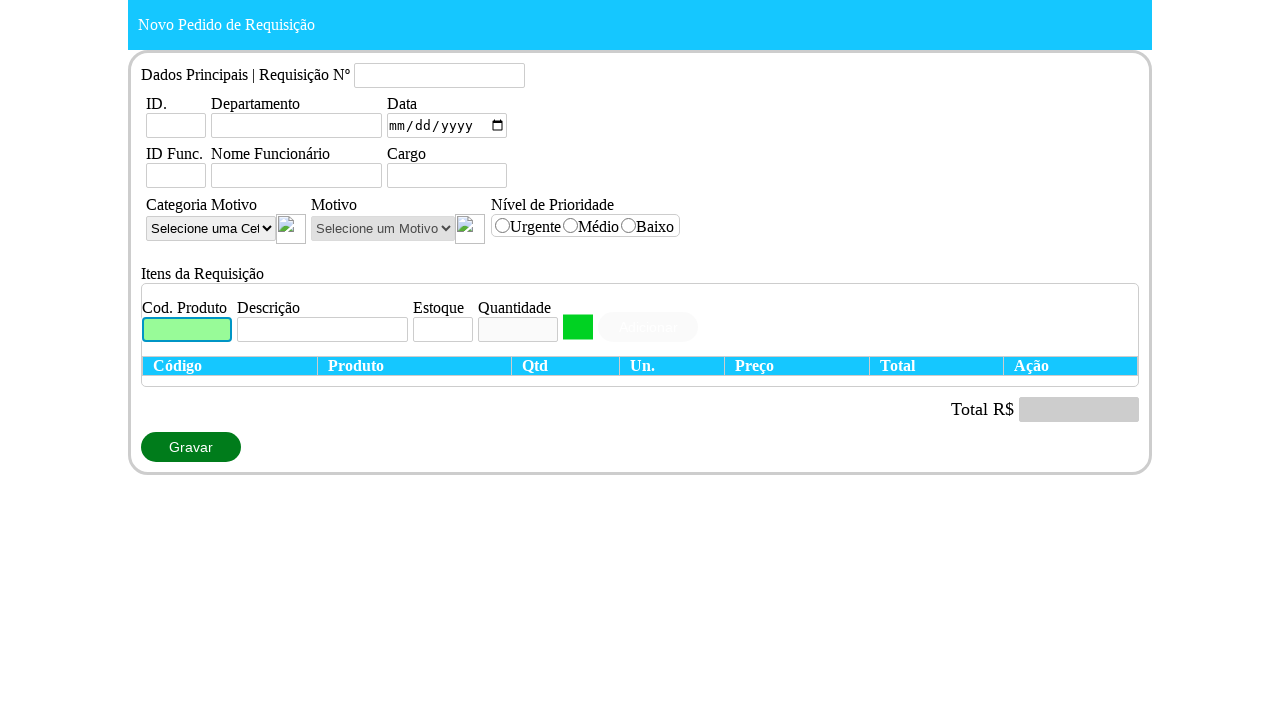

Entered valid product code '10' to trigger auto-fill on #CodigoProduto
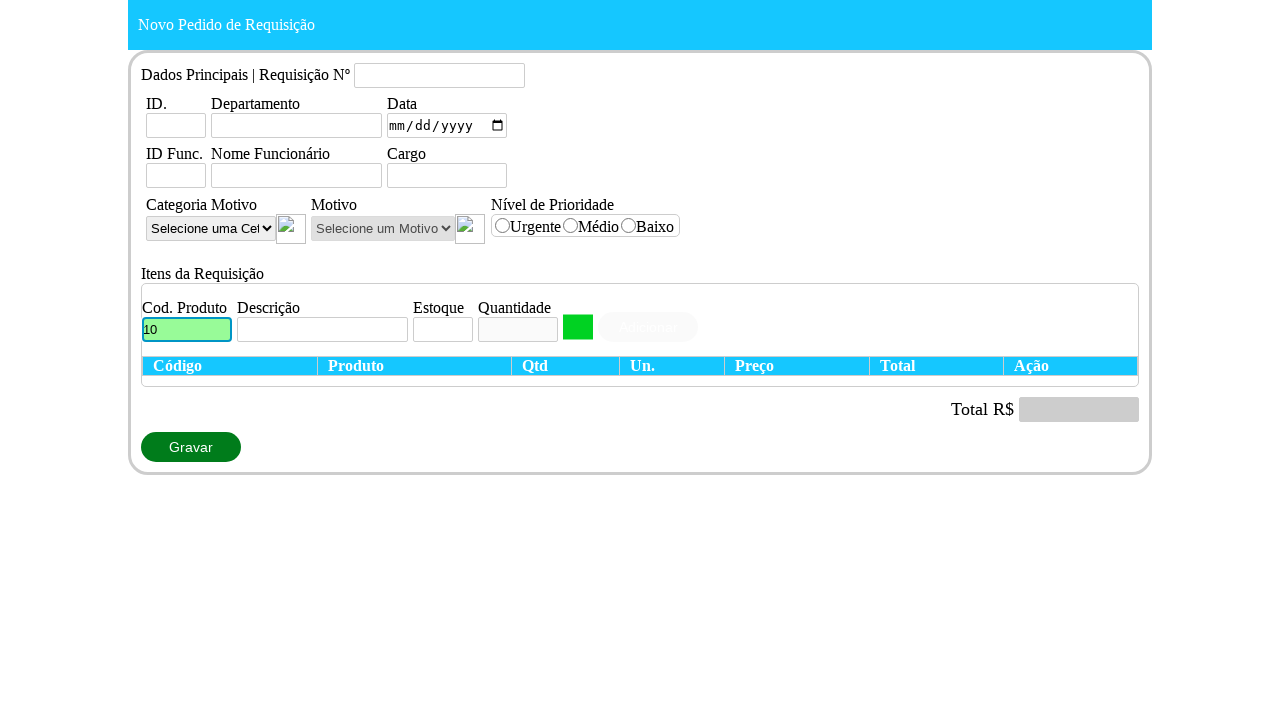

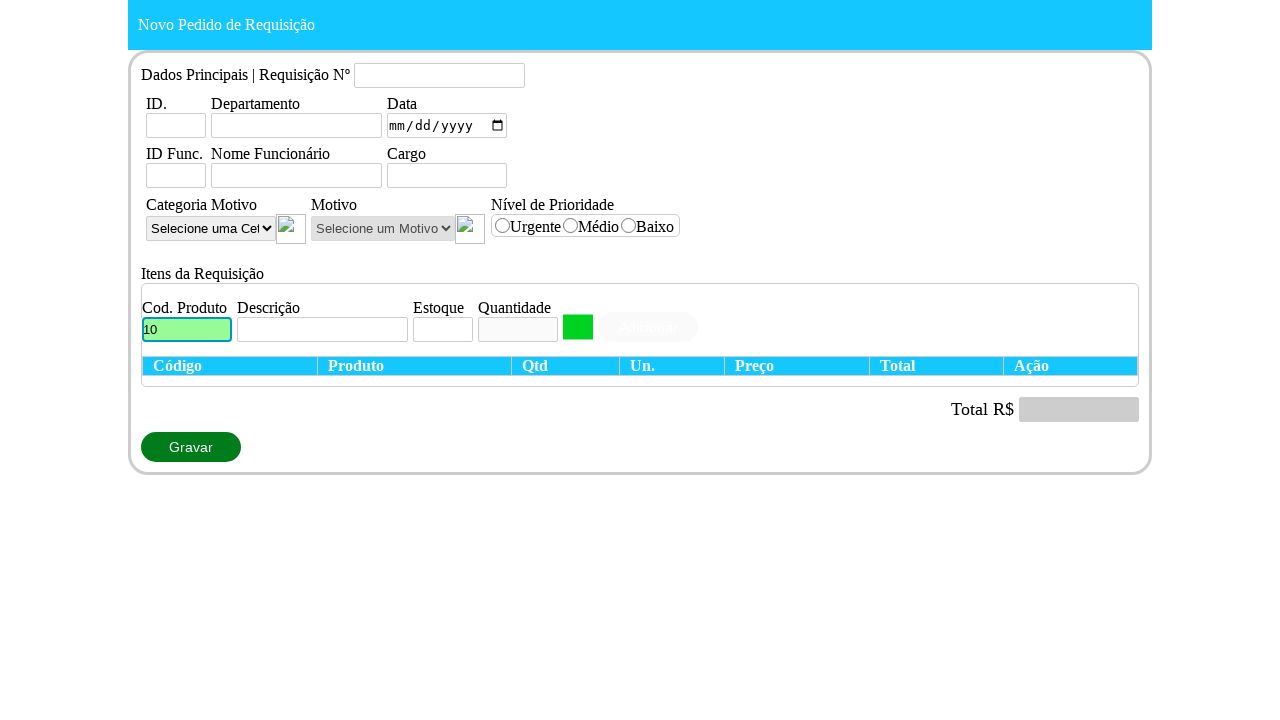